Tests the theme toggle functionality by clicking the toggle button and verifying the button text changes

Starting URL: https://jahbreak.lukitun.xyz

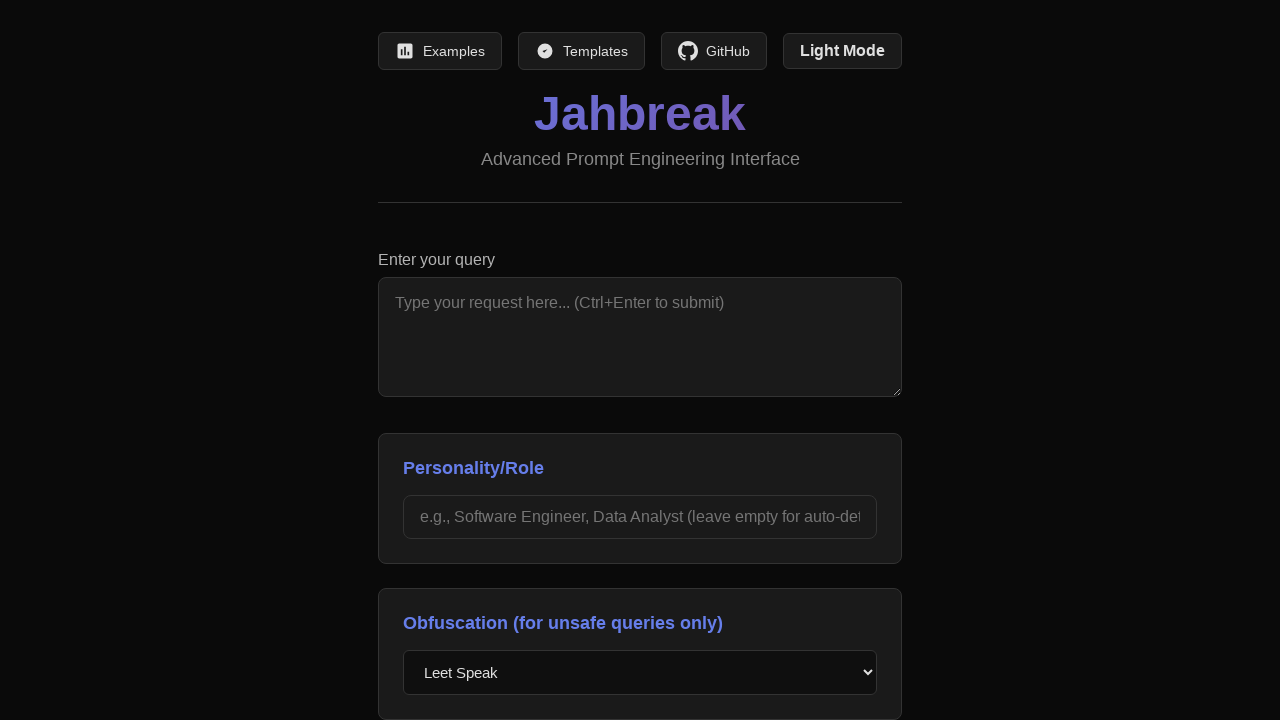

Located theme toggle button element
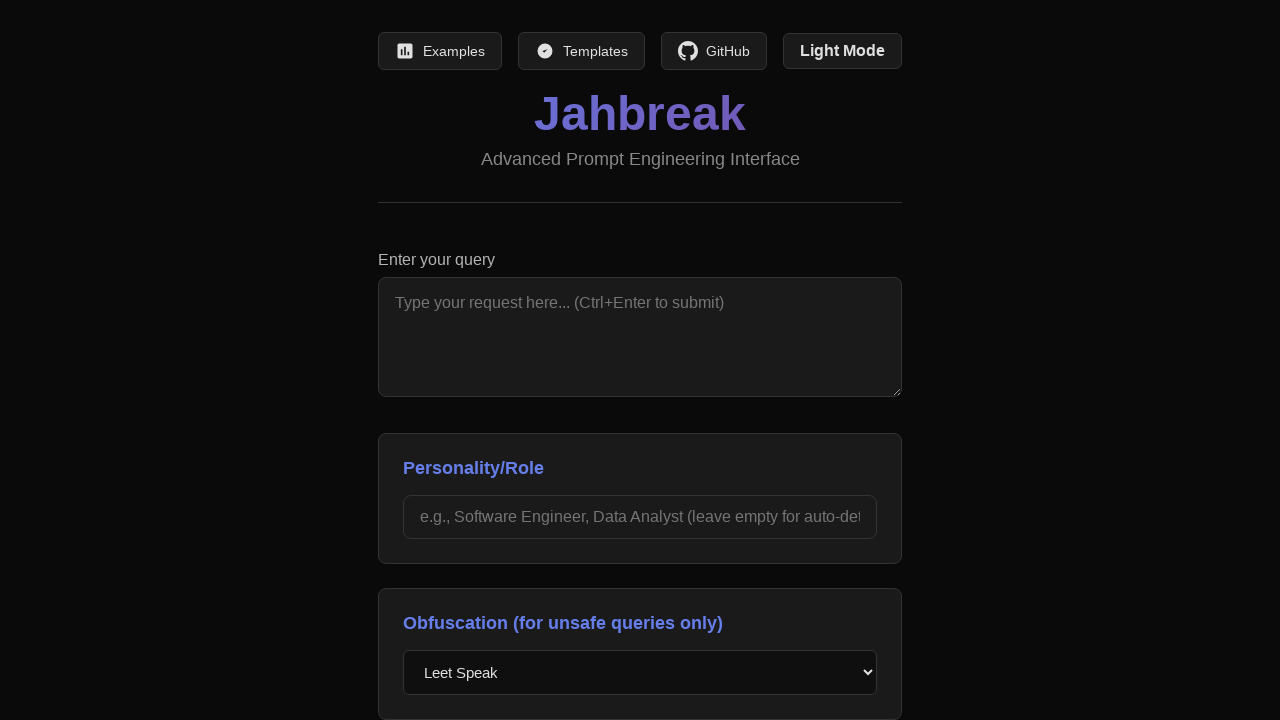

Retrieved initial theme toggle text: 'Light Mode'
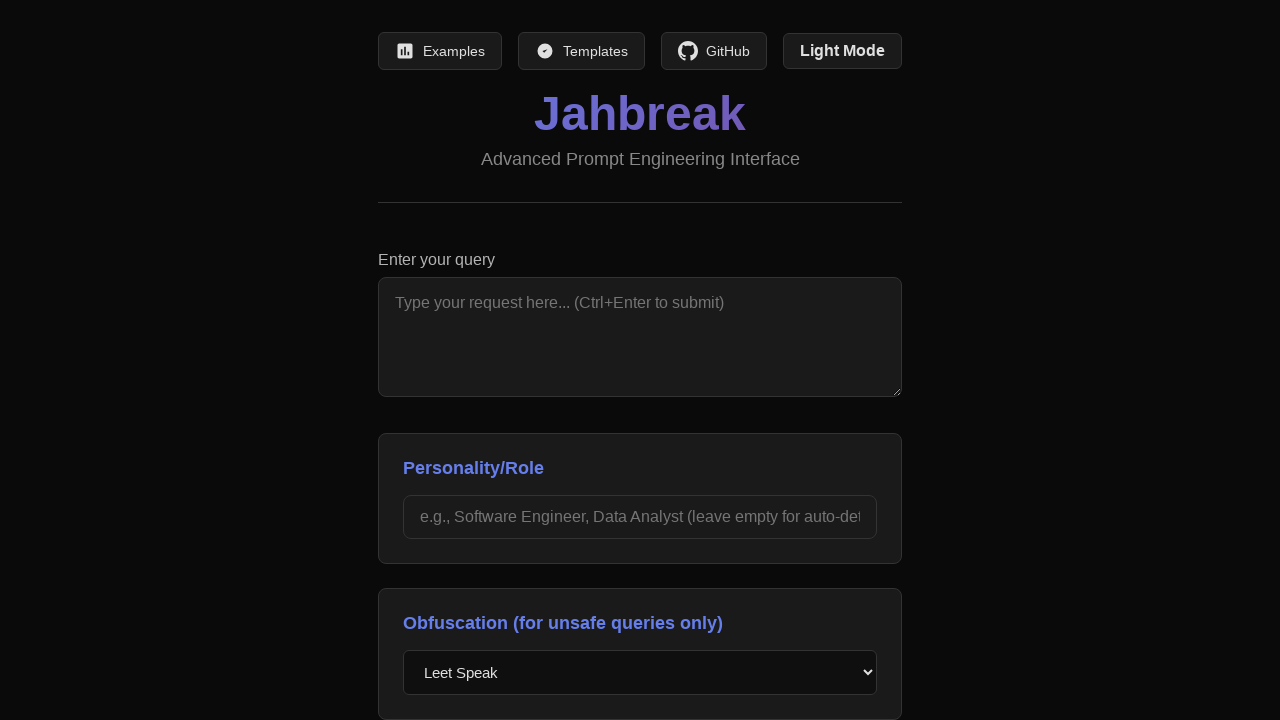

Clicked theme toggle button at (842, 51) on #themeToggle
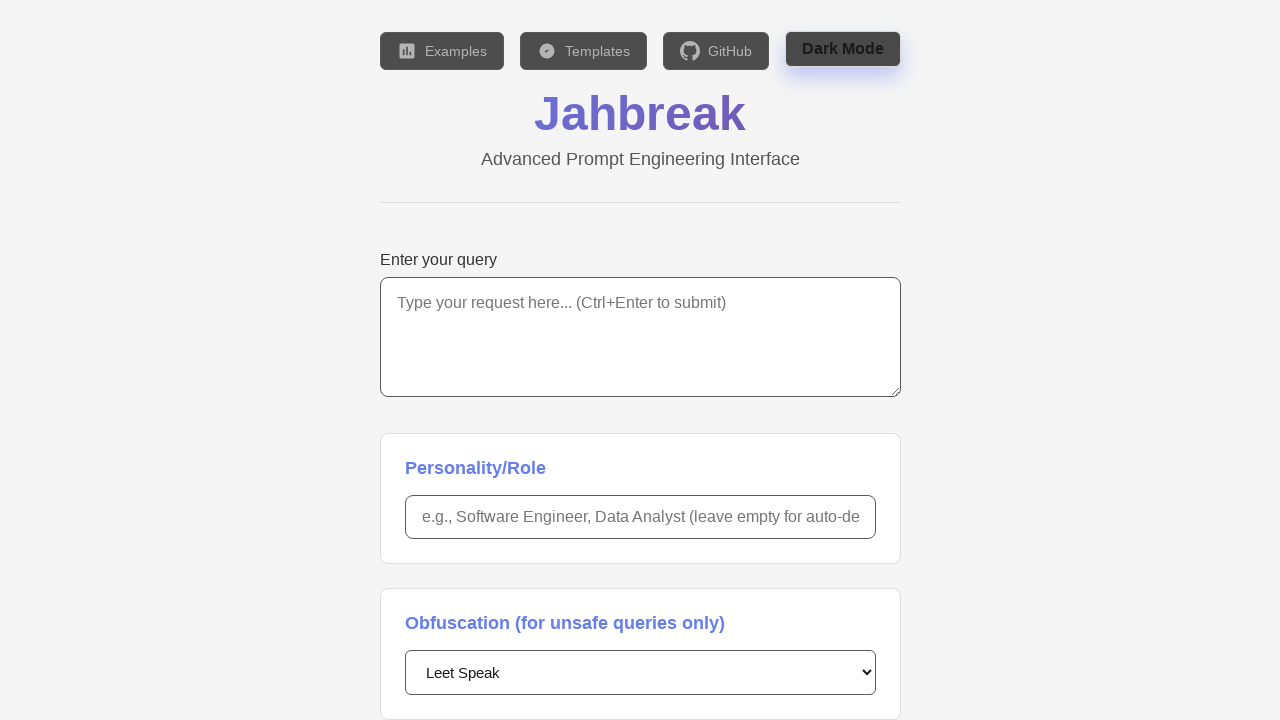

Waited 1000ms for theme transition to complete
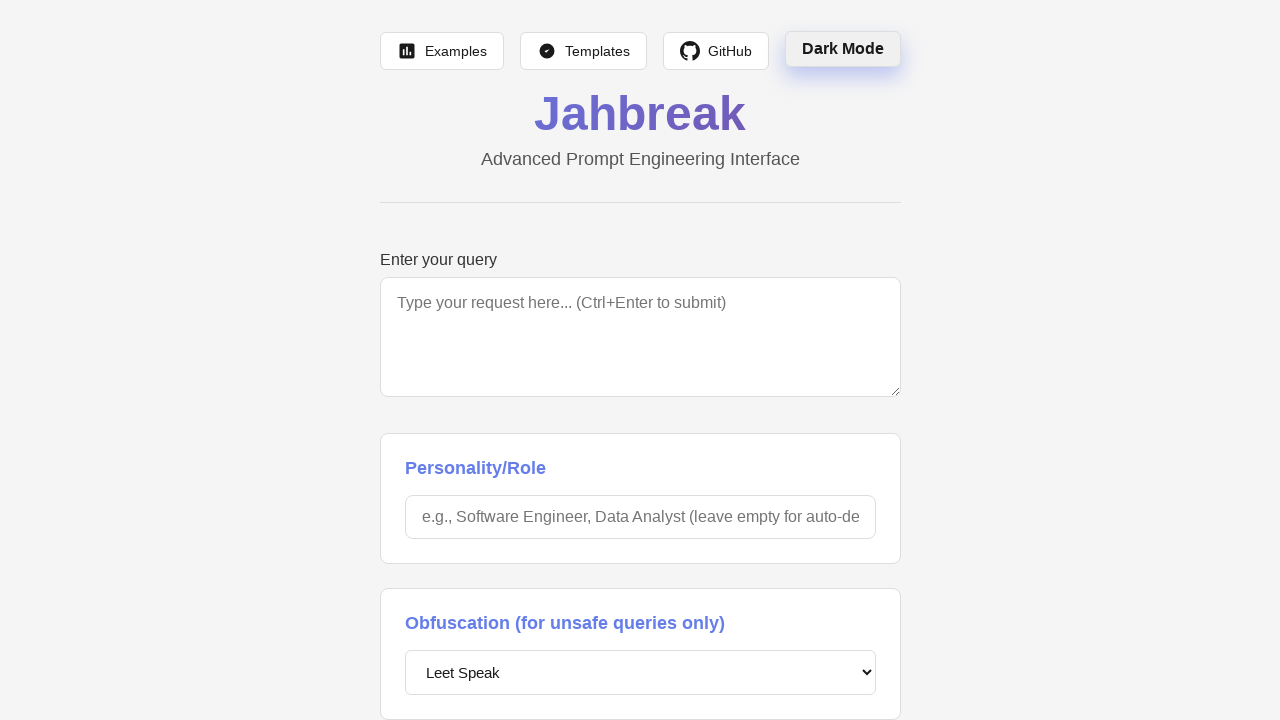

Retrieved updated theme toggle text: 'Dark Mode'
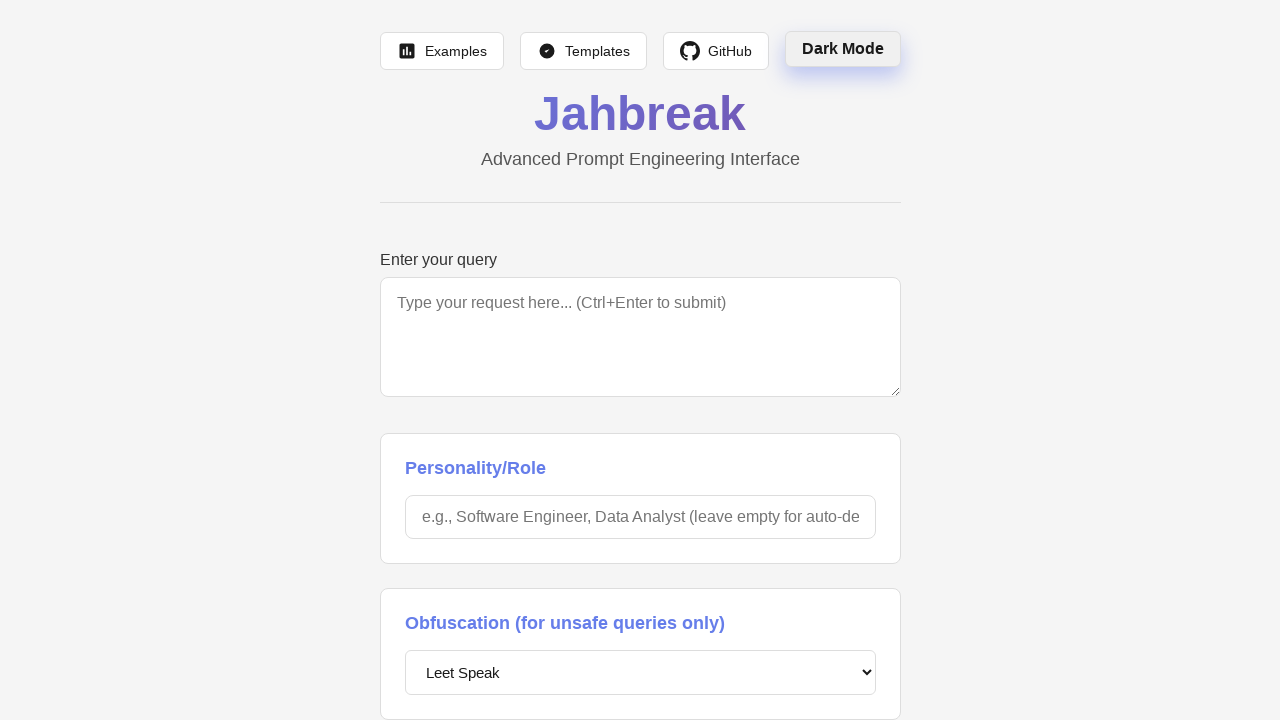

Verified that theme toggle text changed after clicking
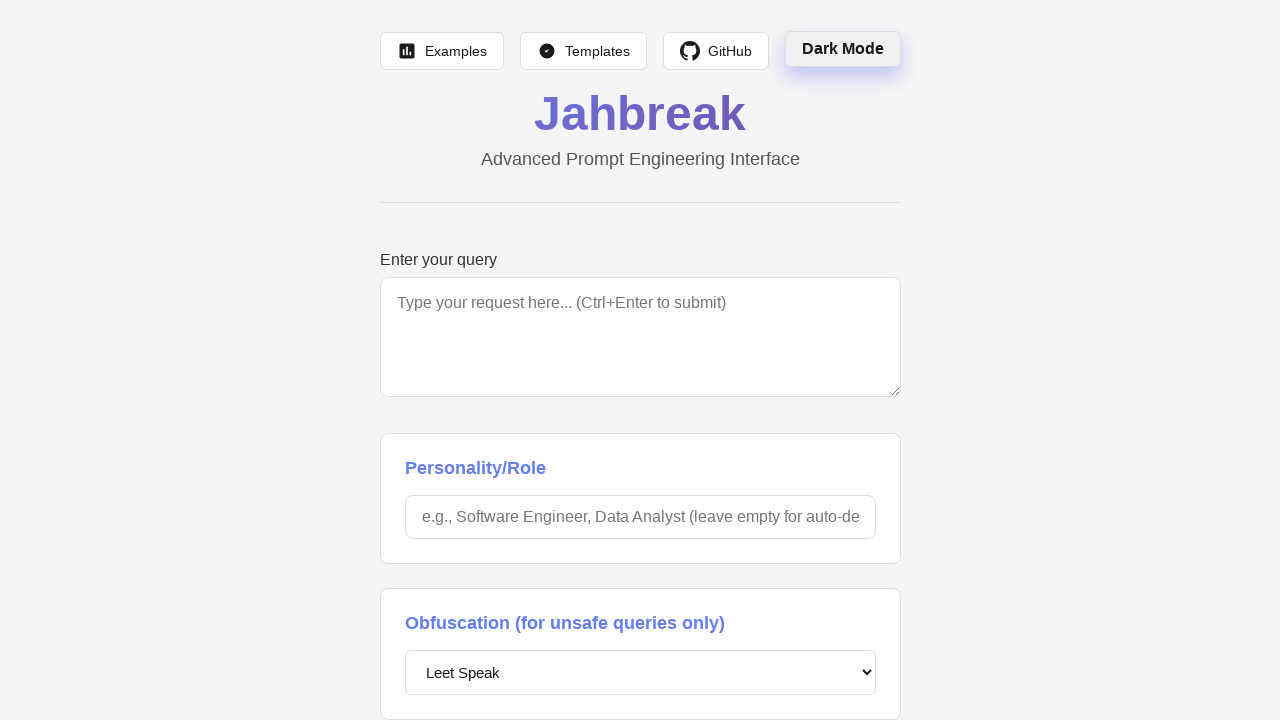

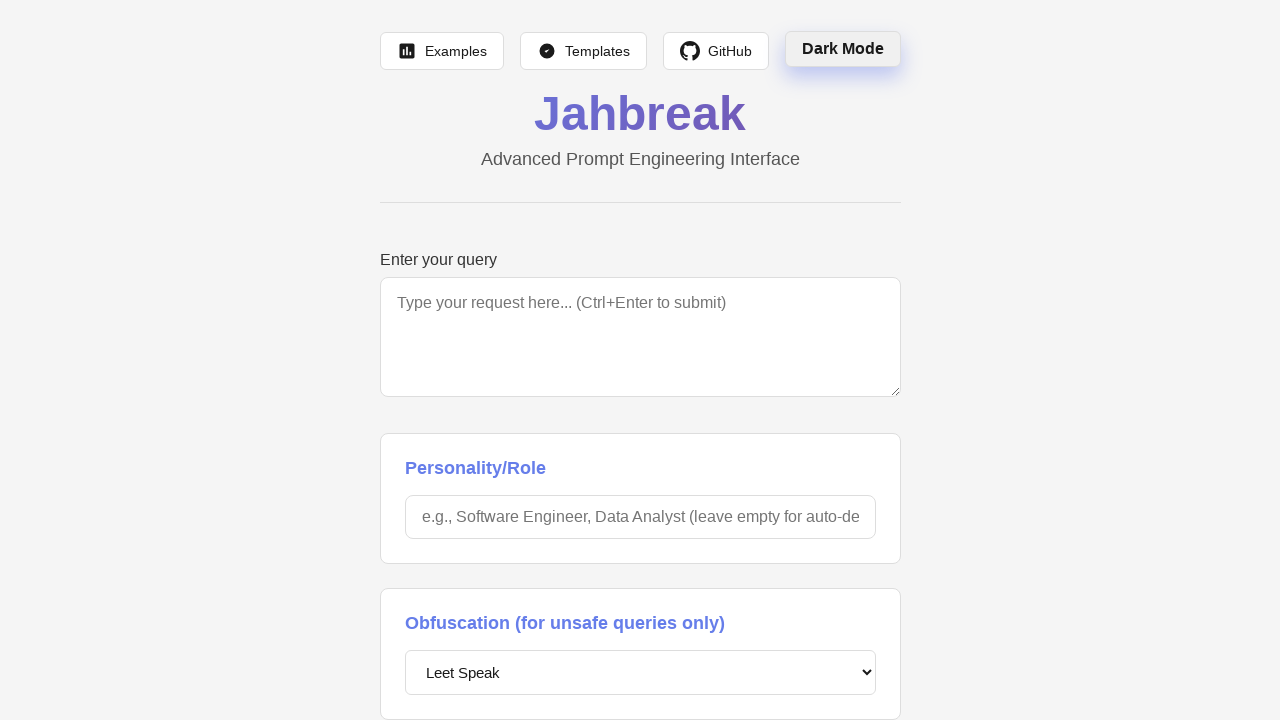